Tests retrieving all sessionStorage data by clicking a button to populate storage and verifying the stored values.

Starting URL: https://example.cypress.io/commands/storage

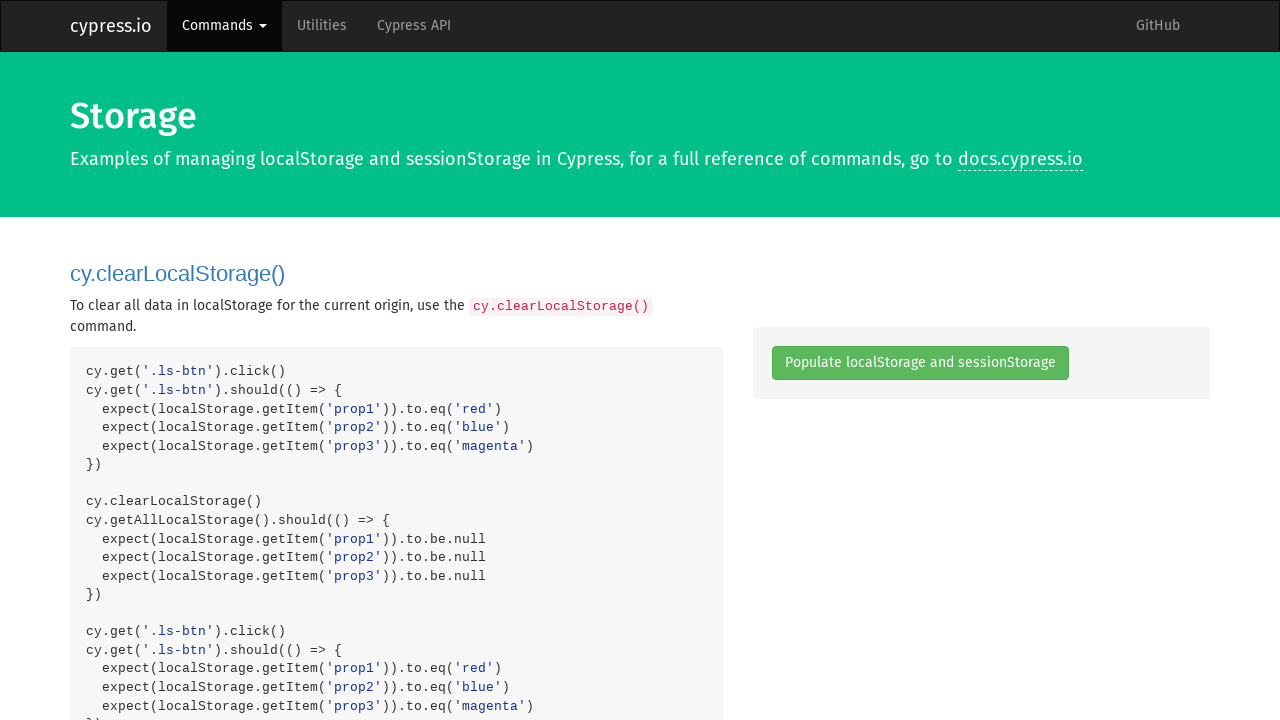

Clicked button to populate sessionStorage at (920, 363) on .ls-btn
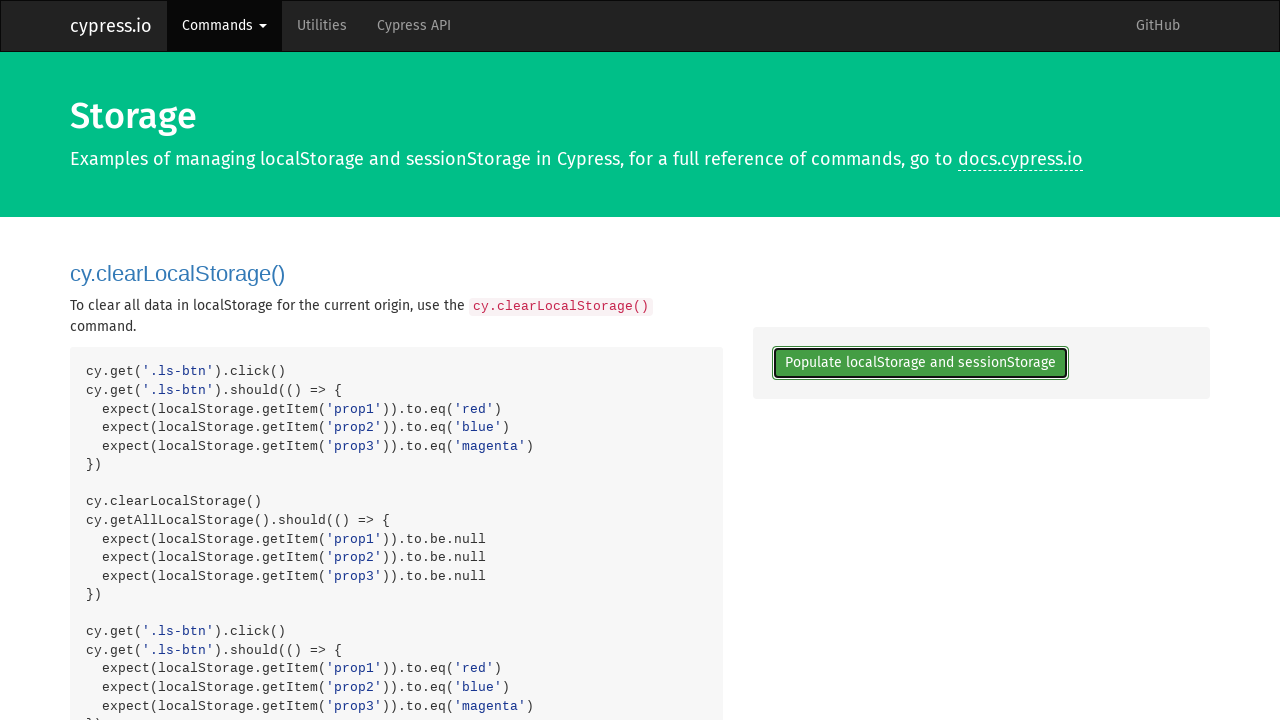

Verified sessionStorage contains prop4 with value 'cyan'
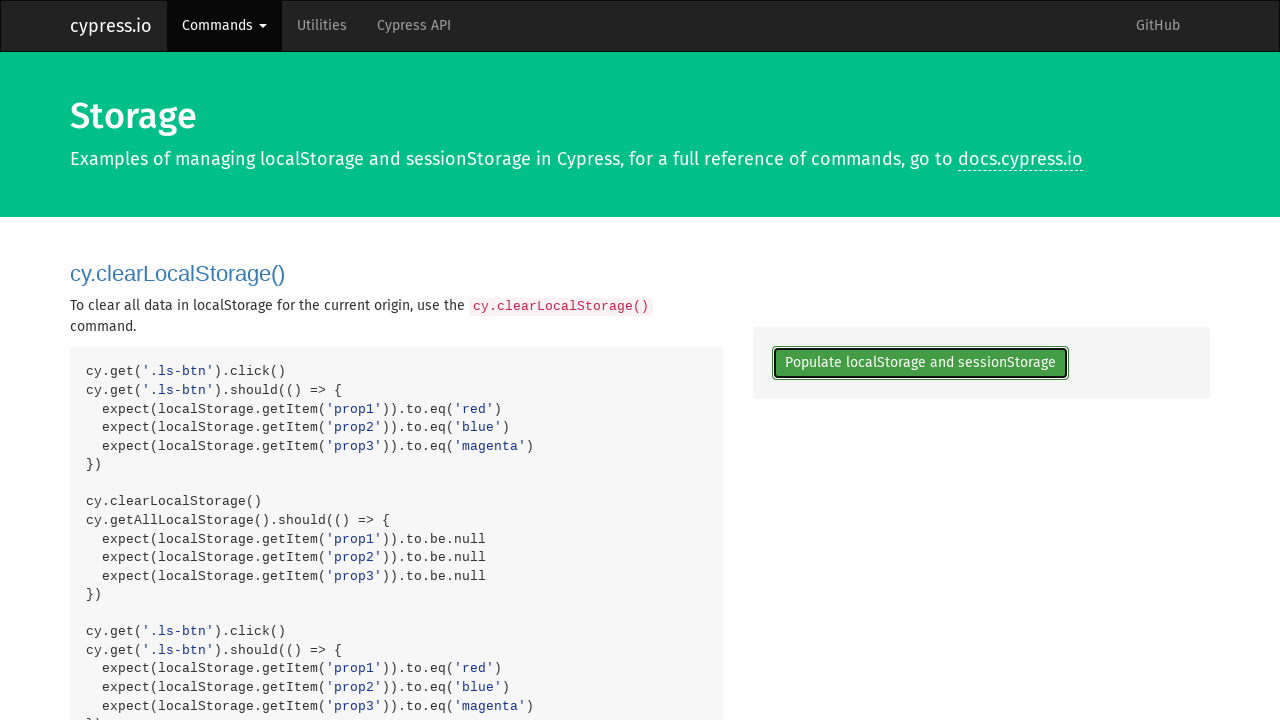

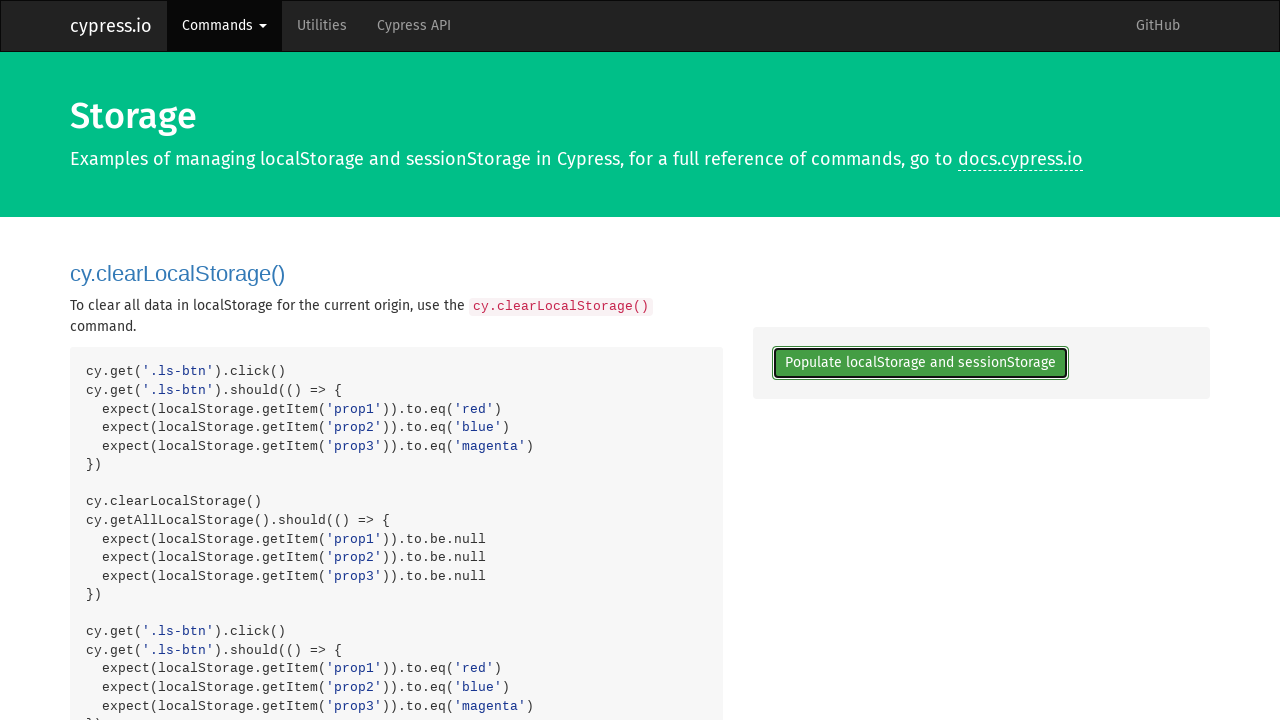